Navigates to a dropdown practice page and waits for it to load. The original script had many commented-out interactions, but the actual executed code only opens the page.

Starting URL: https://rahulshettyacademy.com/dropdownsPractise/

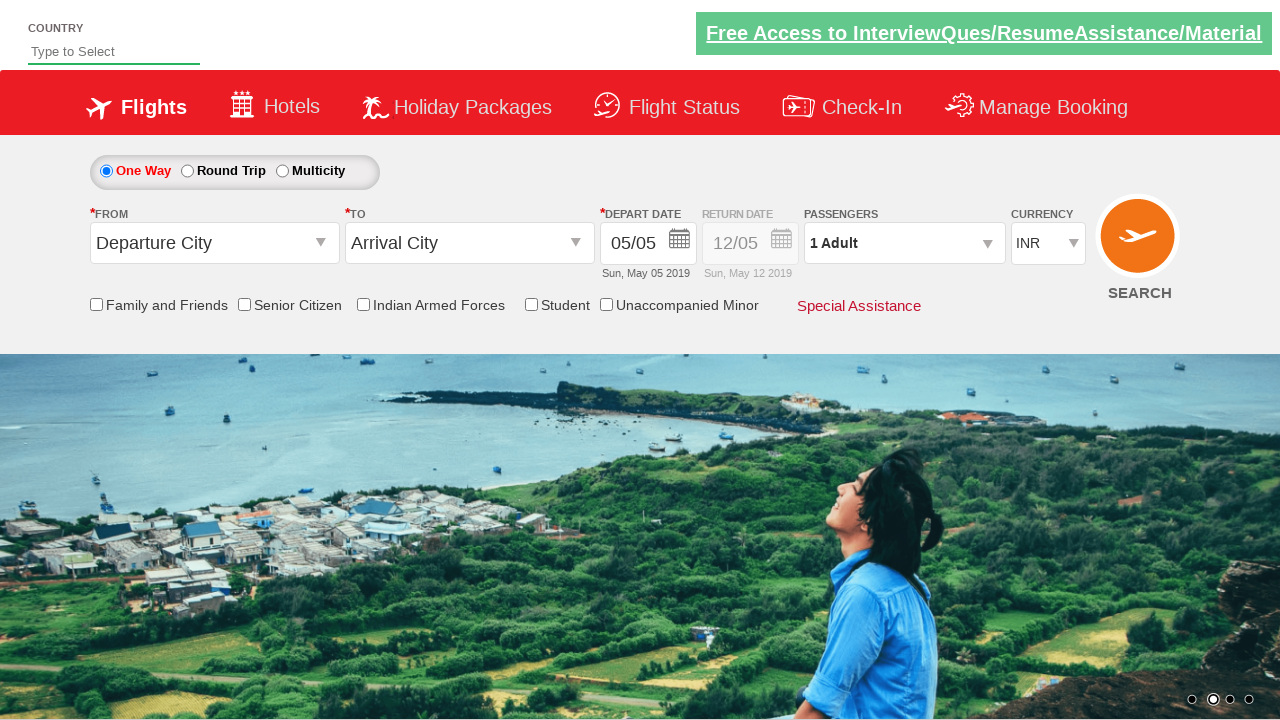

Navigated to dropdown practice page and waited for DOM content to load
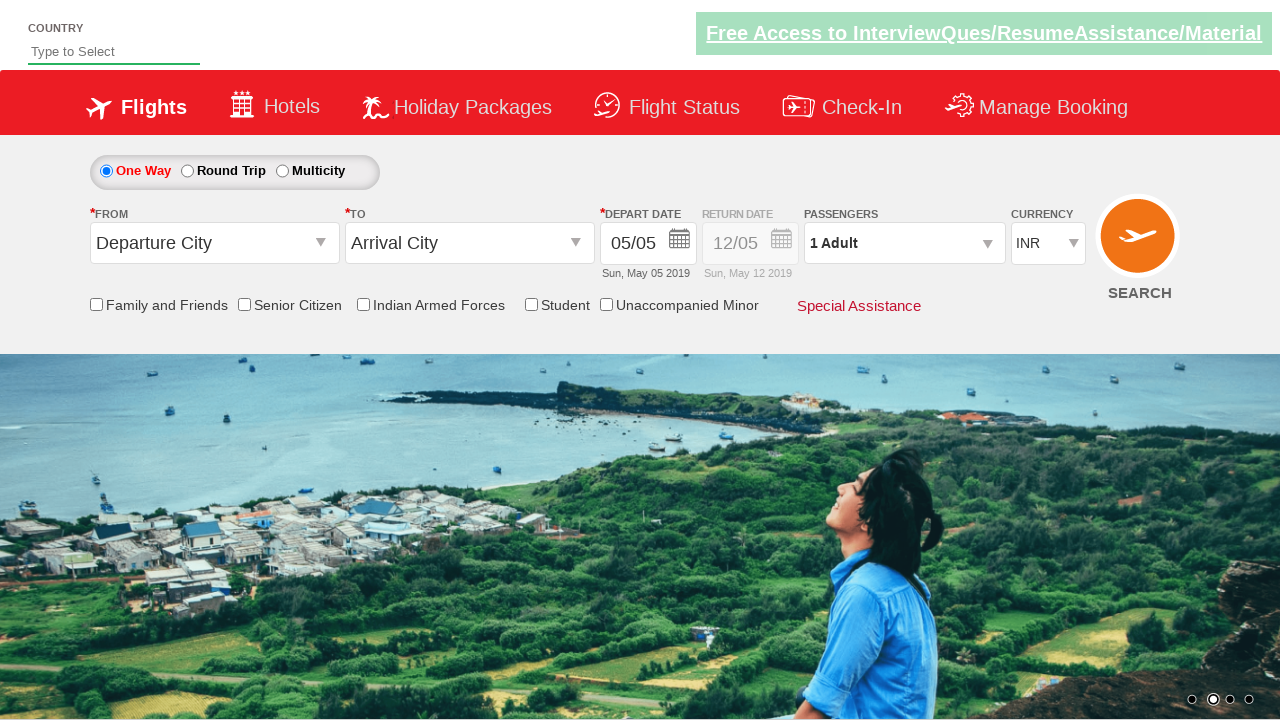

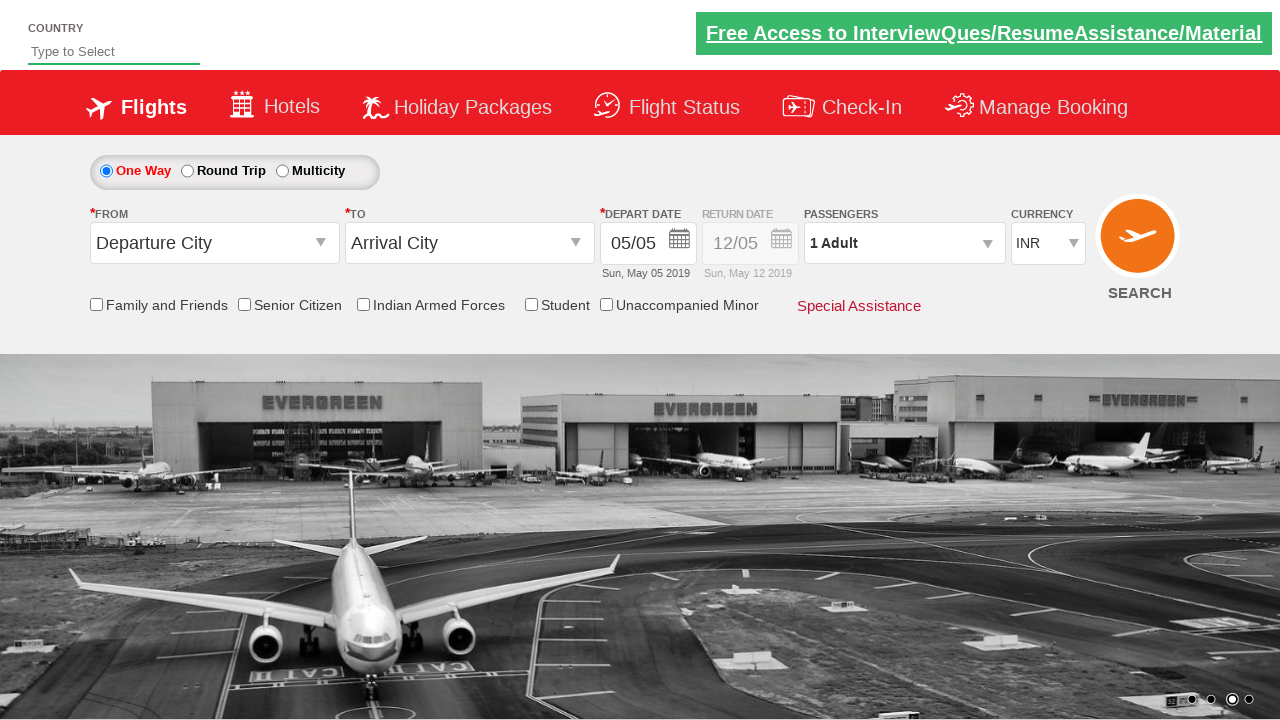